Tests right-click functionality on a table element by navigating to a table page and performing a right-click action on a button in the first row.

Starting URL: https://dev.automationtesting.in/table

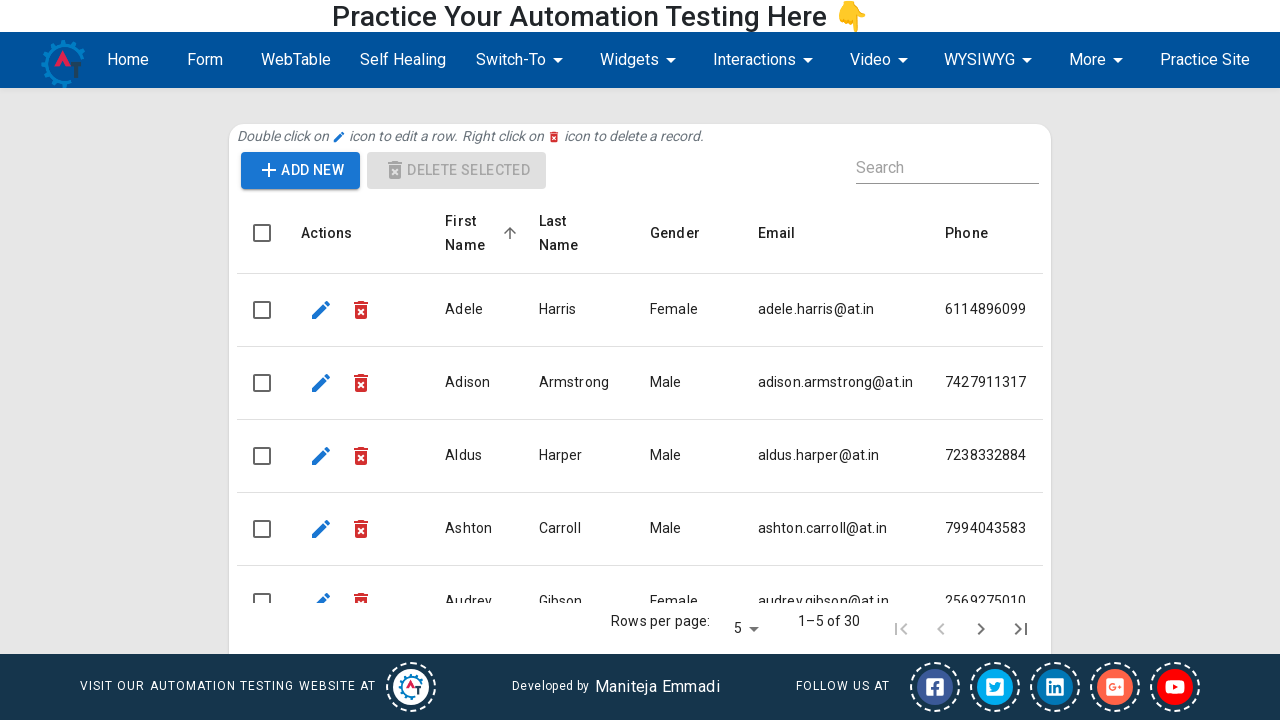

Waited for SVG element in first row button to load
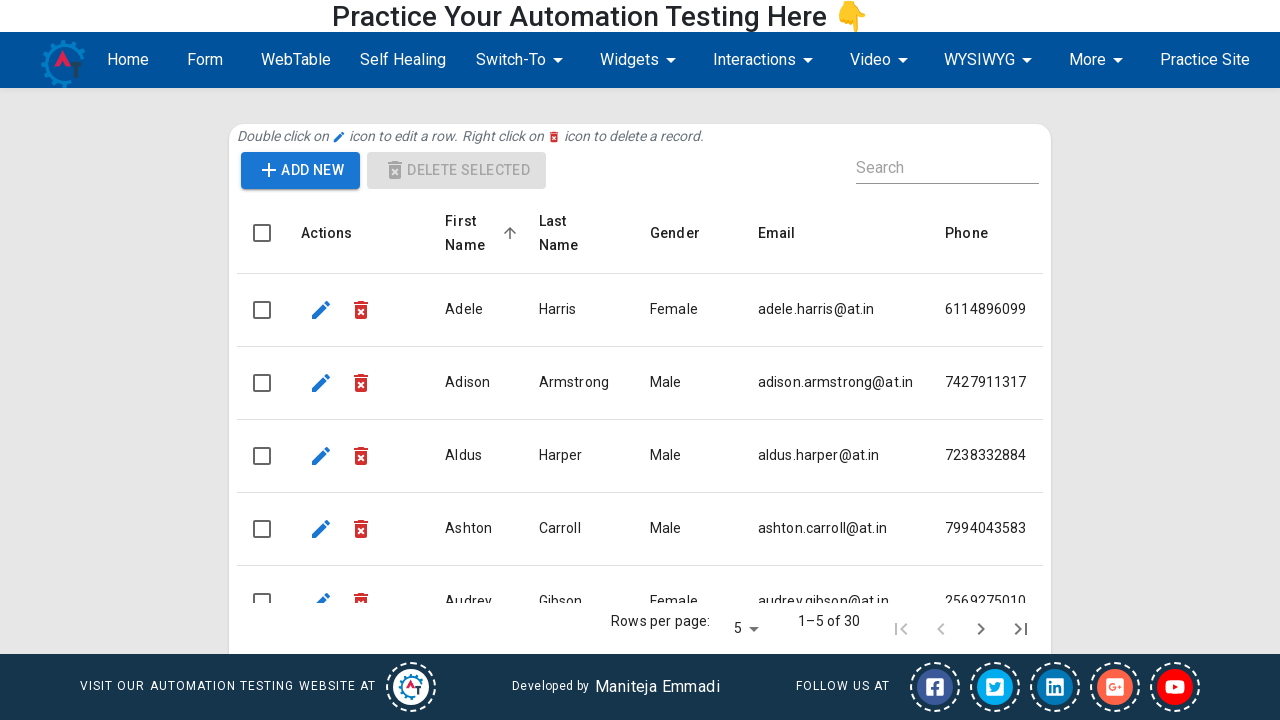

Right-clicked on SVG element in first row button at (361, 310) on xpath=//tbody/tr[1]/td[2]/button[2]//*[name()='svg']
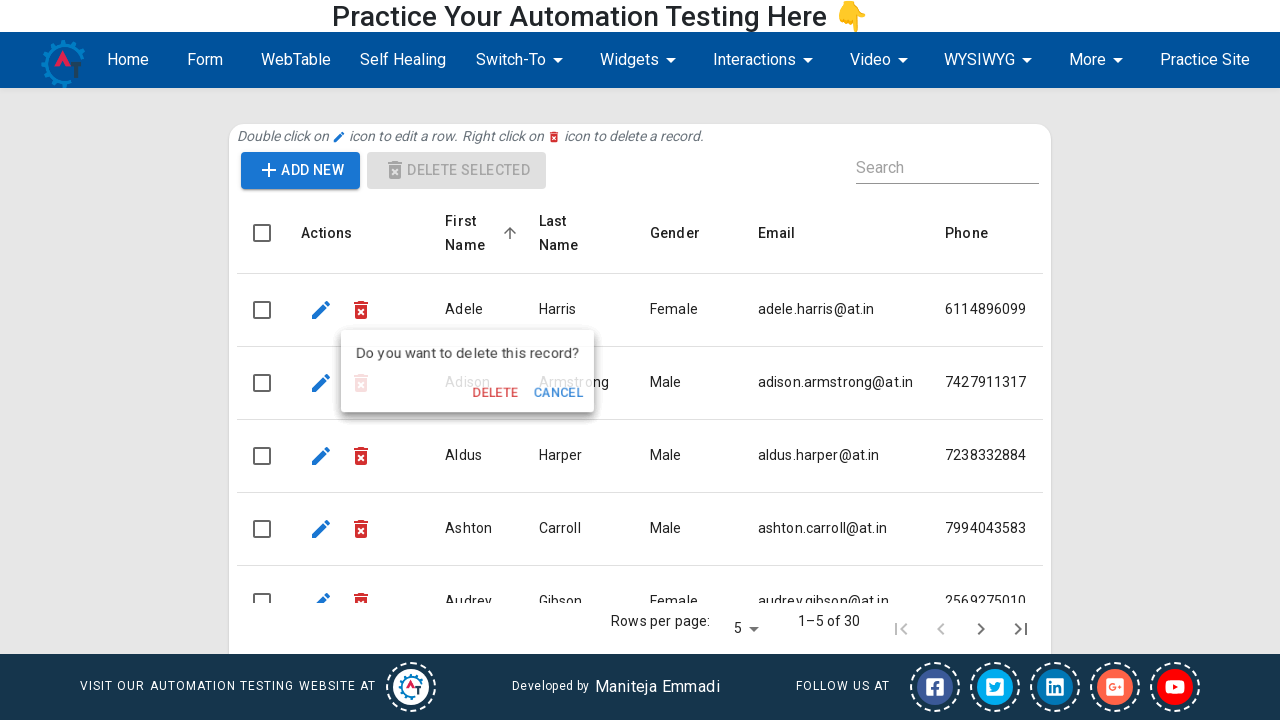

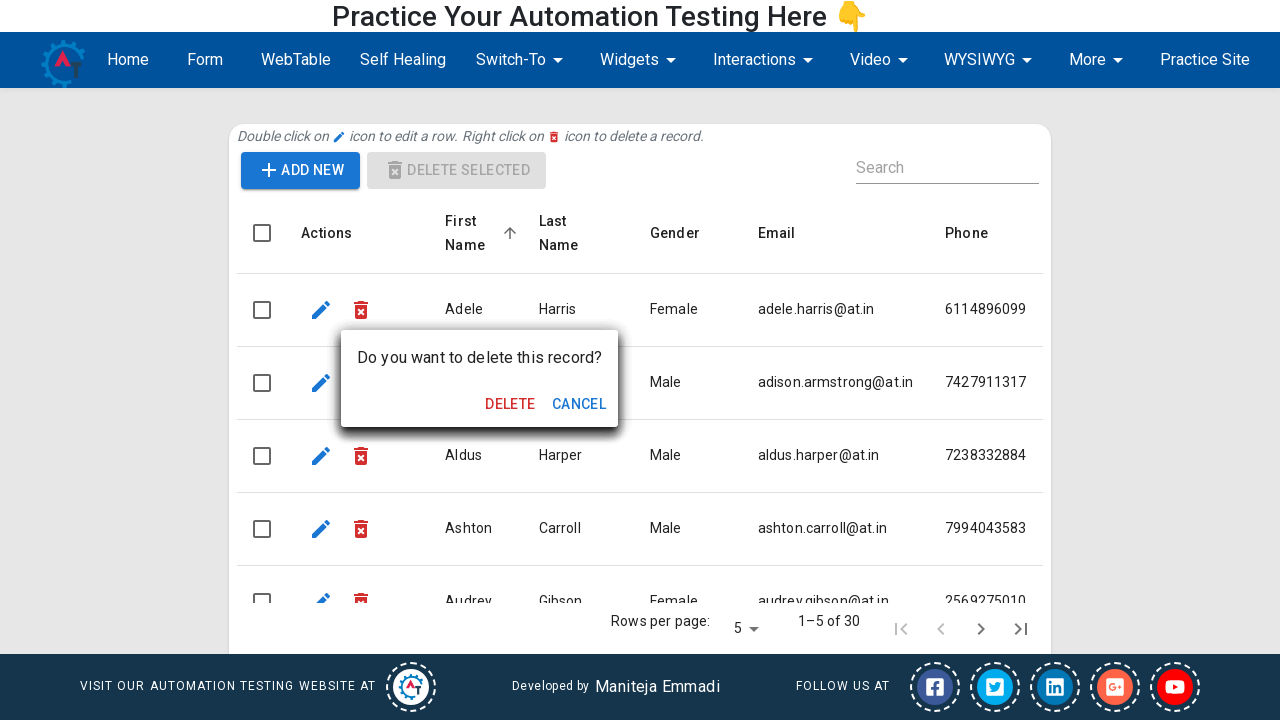